Tests jQuery UI datepicker functionality by opening the datepicker, navigating to the next month, and selecting the 15th date

Starting URL: https://jqueryui.com/datepicker/

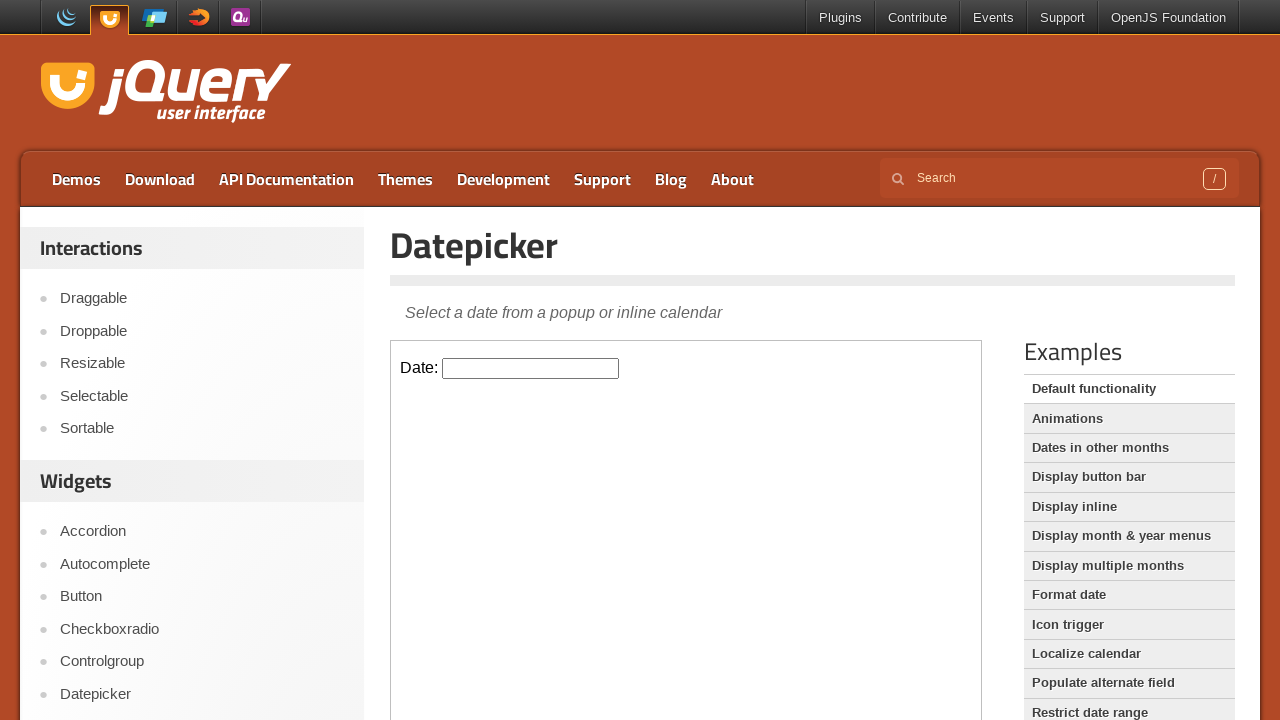

Located demo iframe containing the datepicker
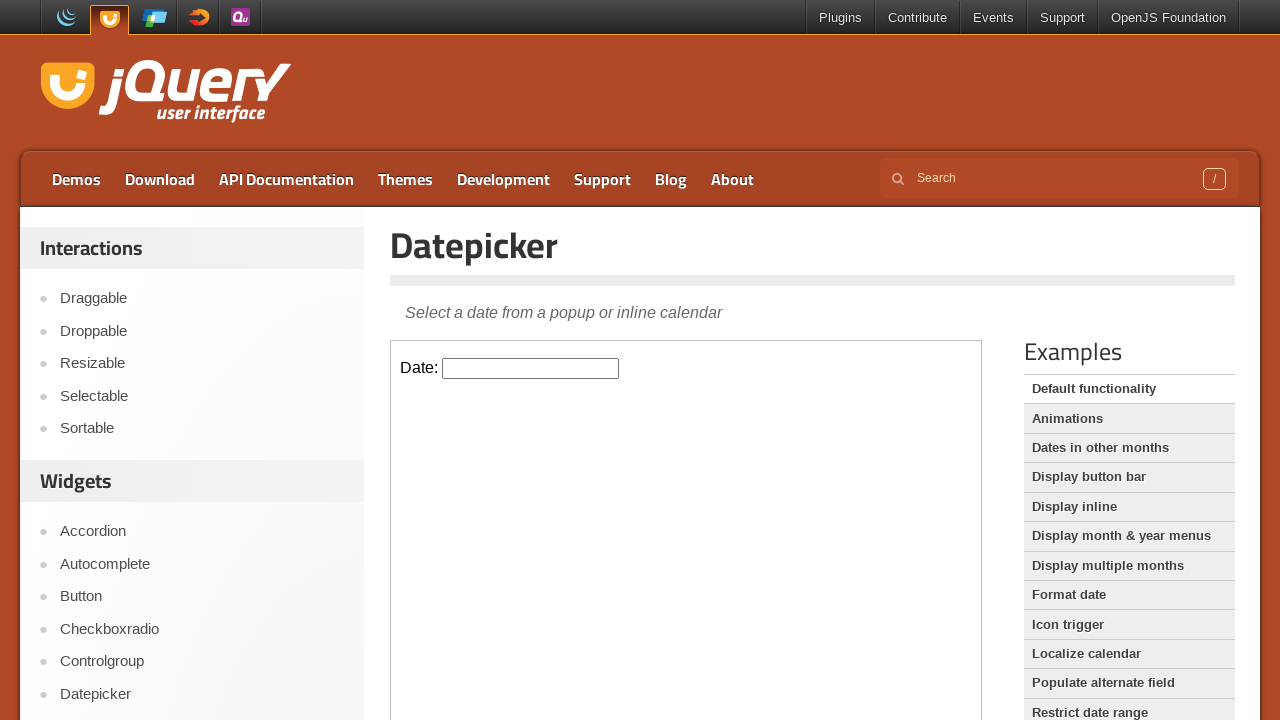

Clicked datepicker input to open calendar at (531, 368) on iframe.demo-frame >> internal:control=enter-frame >> #datepicker
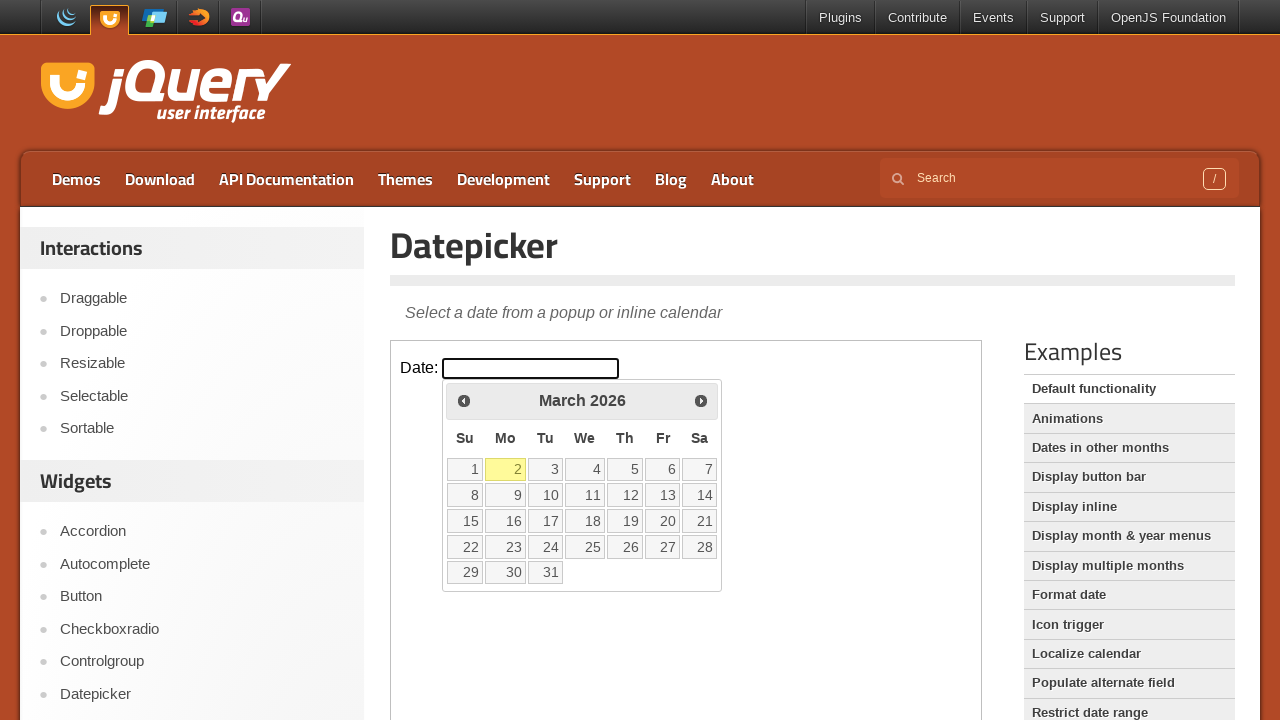

Clicked next month button to navigate to next month at (701, 400) on iframe.demo-frame >> internal:control=enter-frame >> a.ui-datepicker-next
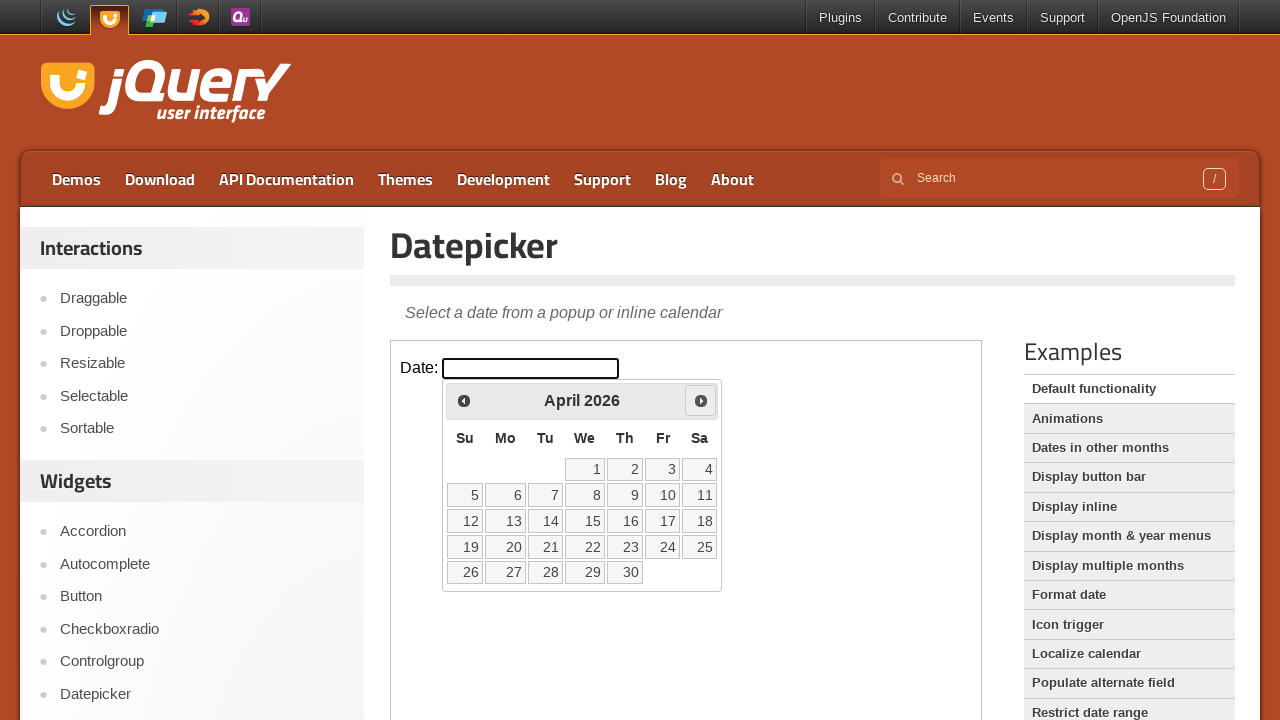

Selected the 15th date from the calendar at (585, 521) on iframe.demo-frame >> internal:control=enter-frame >> table.ui-datepicker-calenda
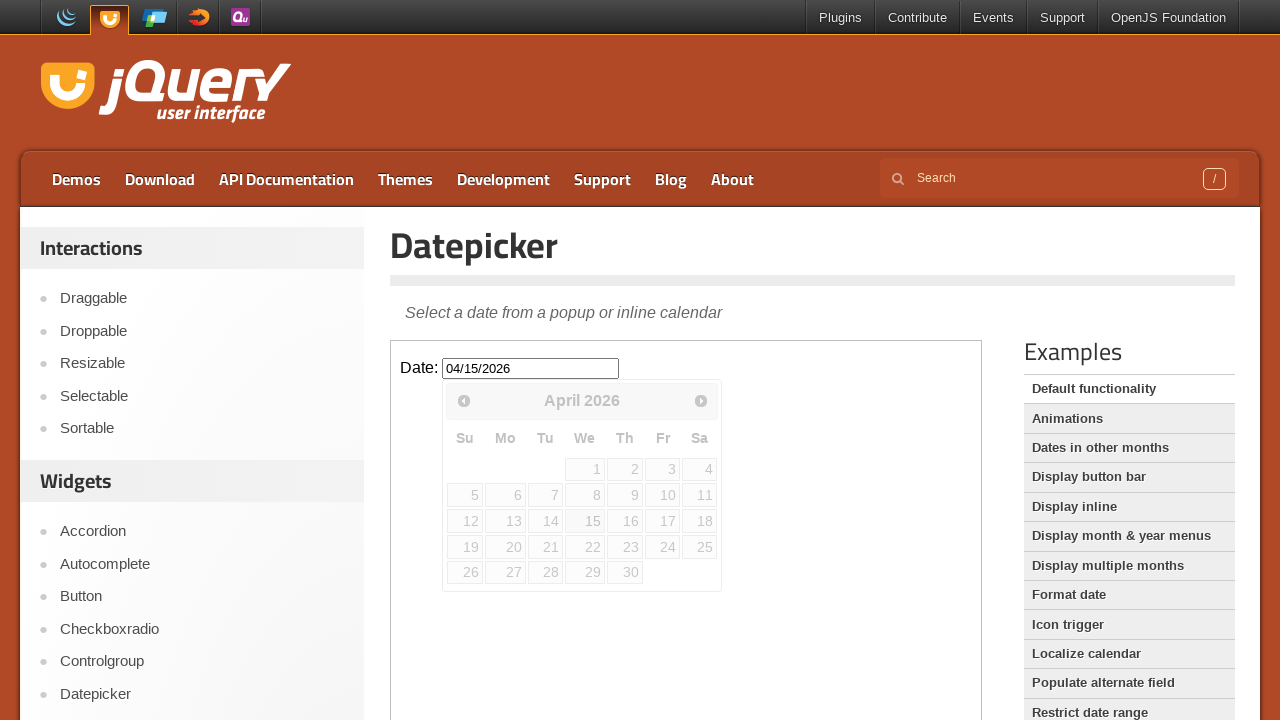

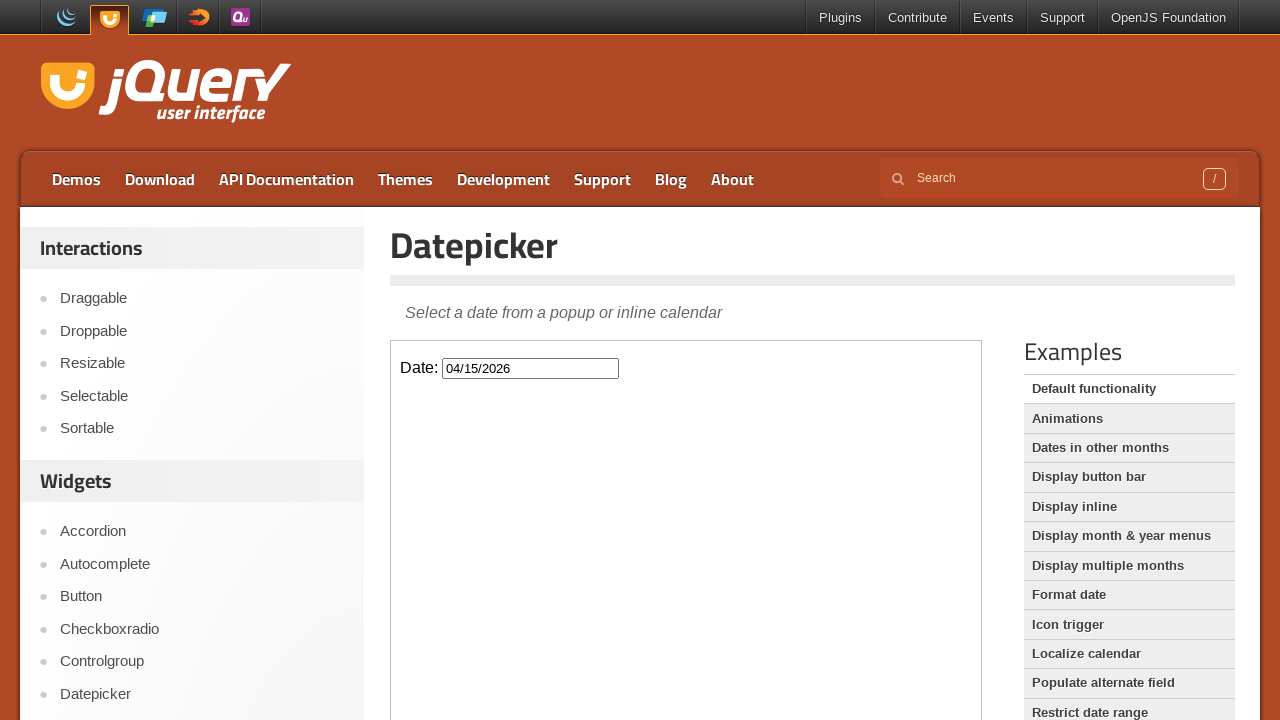